Tests web table pagination functionality by navigating through pages to find a specific country (India) and selecting all matching checkboxes for that country.

Starting URL: https://selectorshub.com/xpath-practice-page/

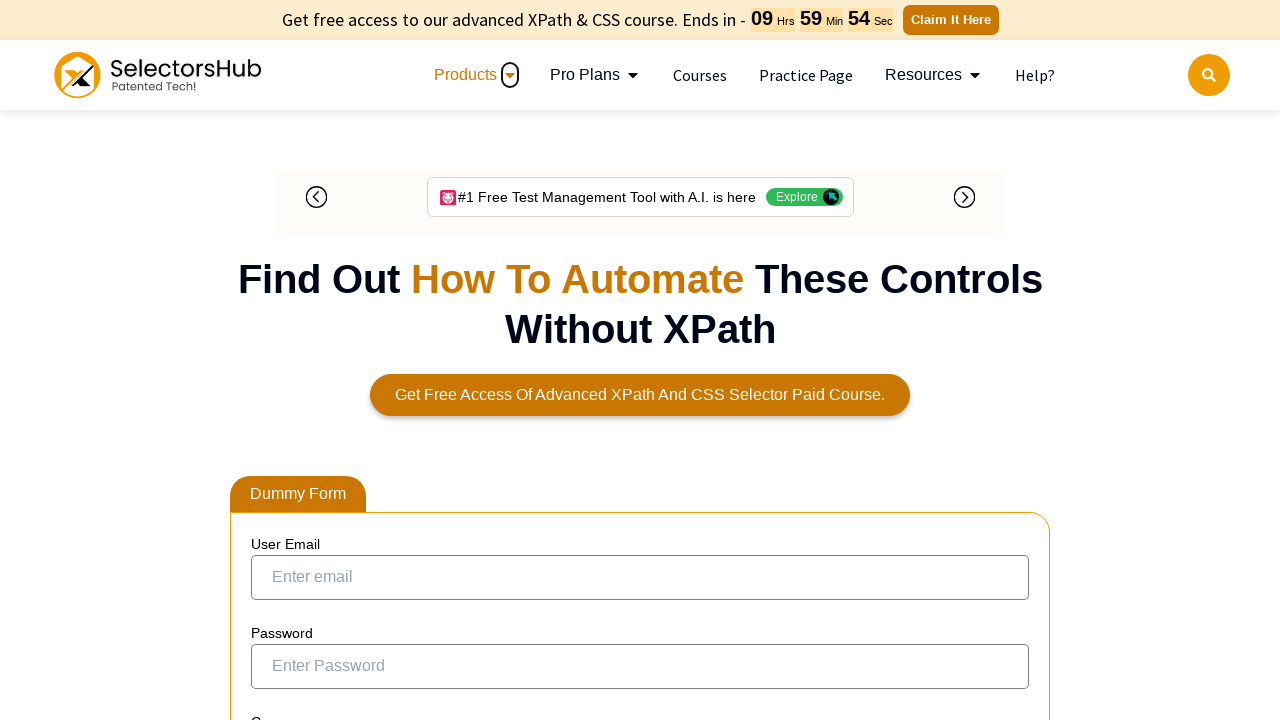

Waited 3 seconds for page to load
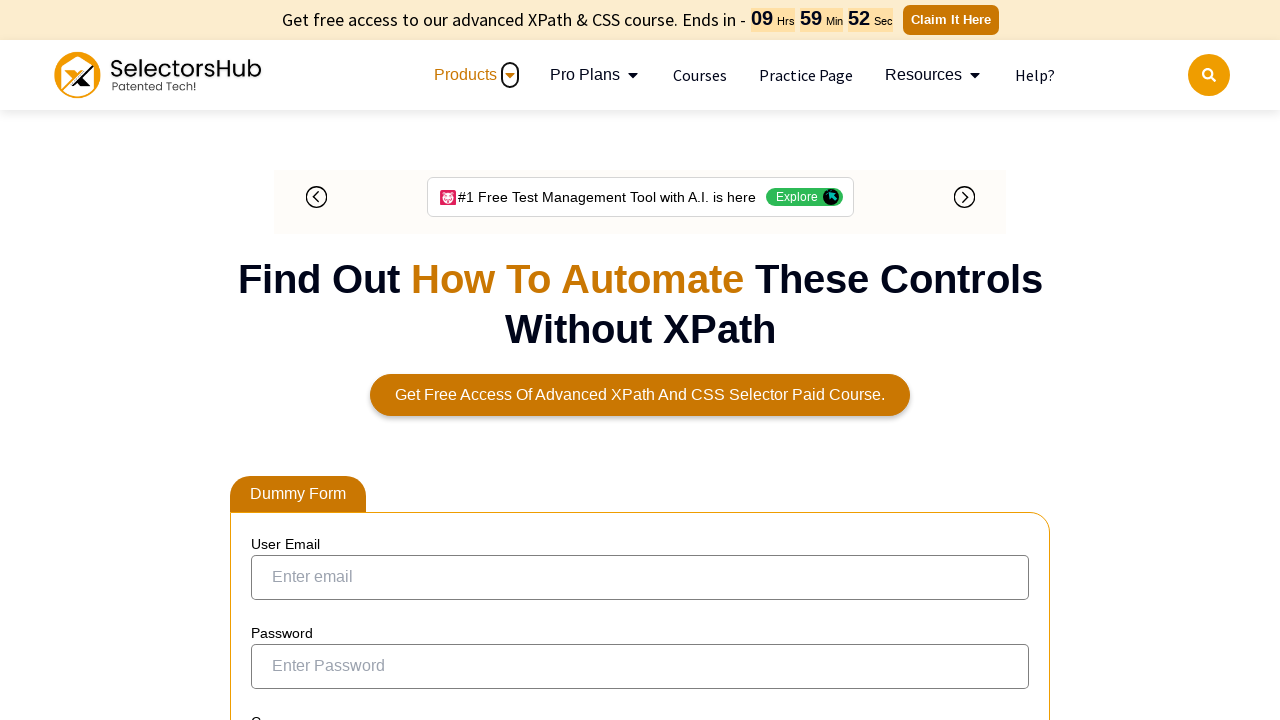

Located all cells containing 'India' on current page
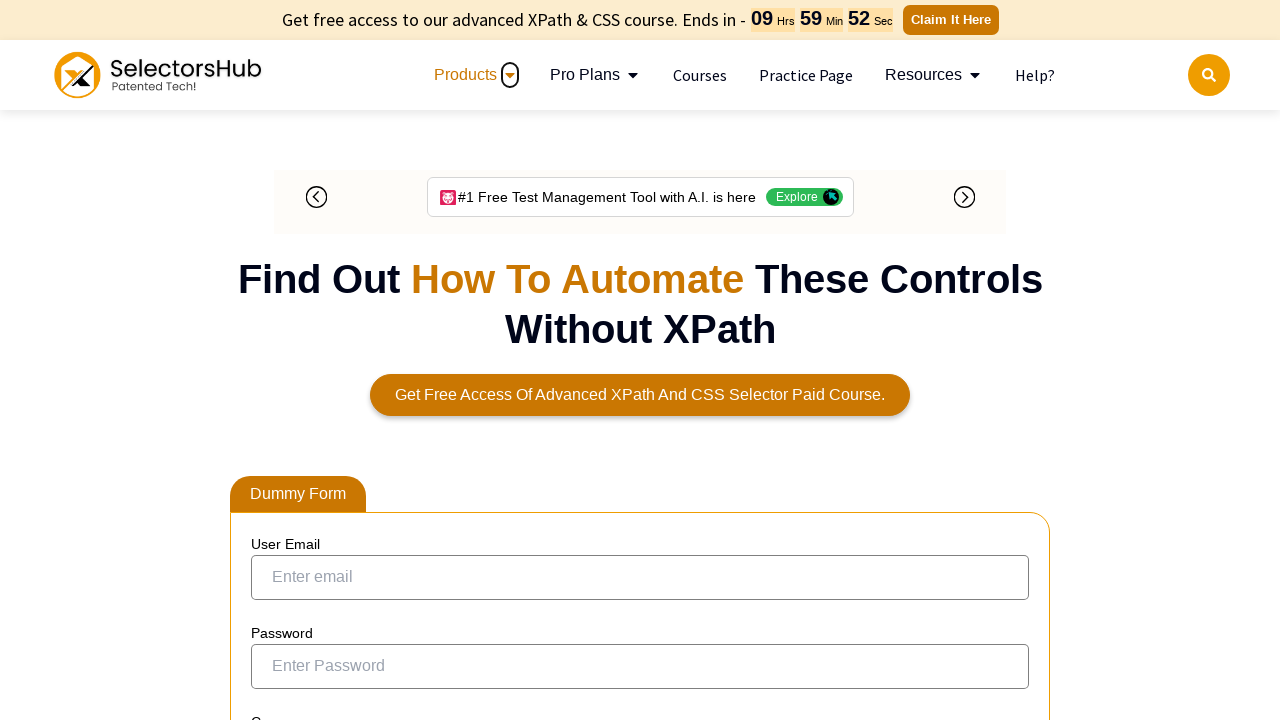

Located all checkboxes for India rows
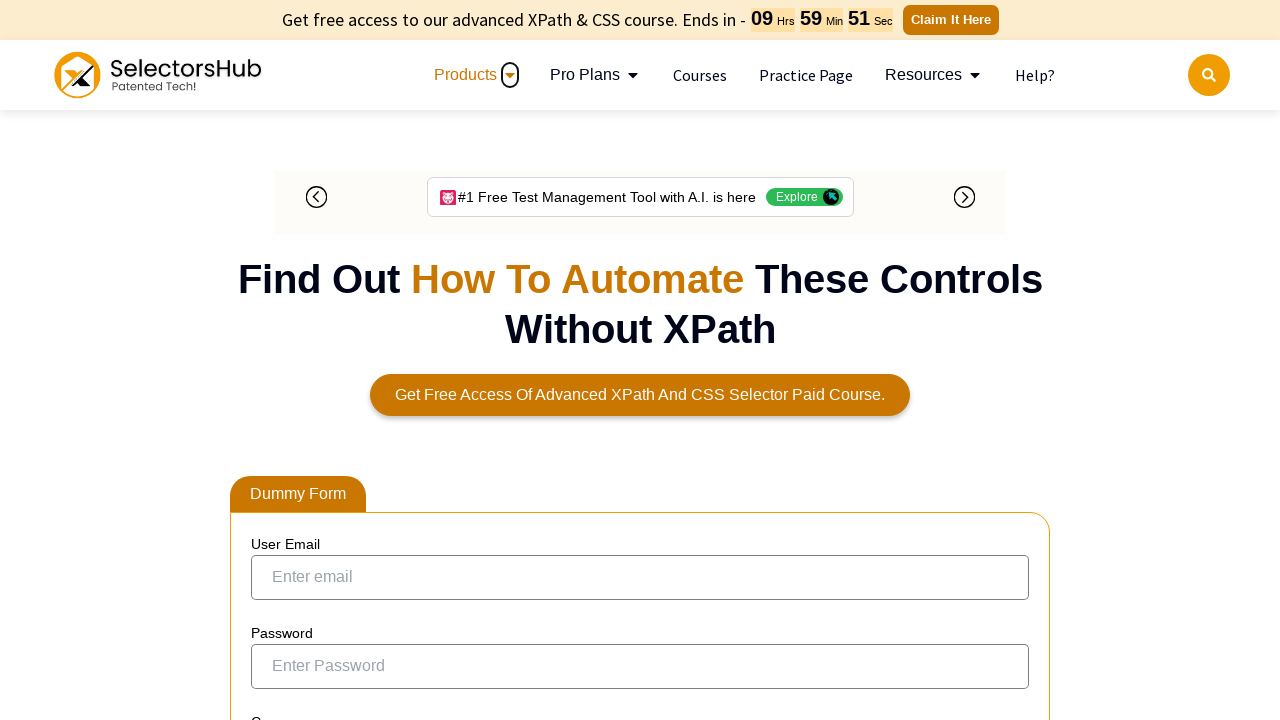

Clicked checkbox 1 of 8 for India row at (266, 353) on xpath=//td[text()='India']//preceding-sibling::td/input[@type='checkbox'] >> nth
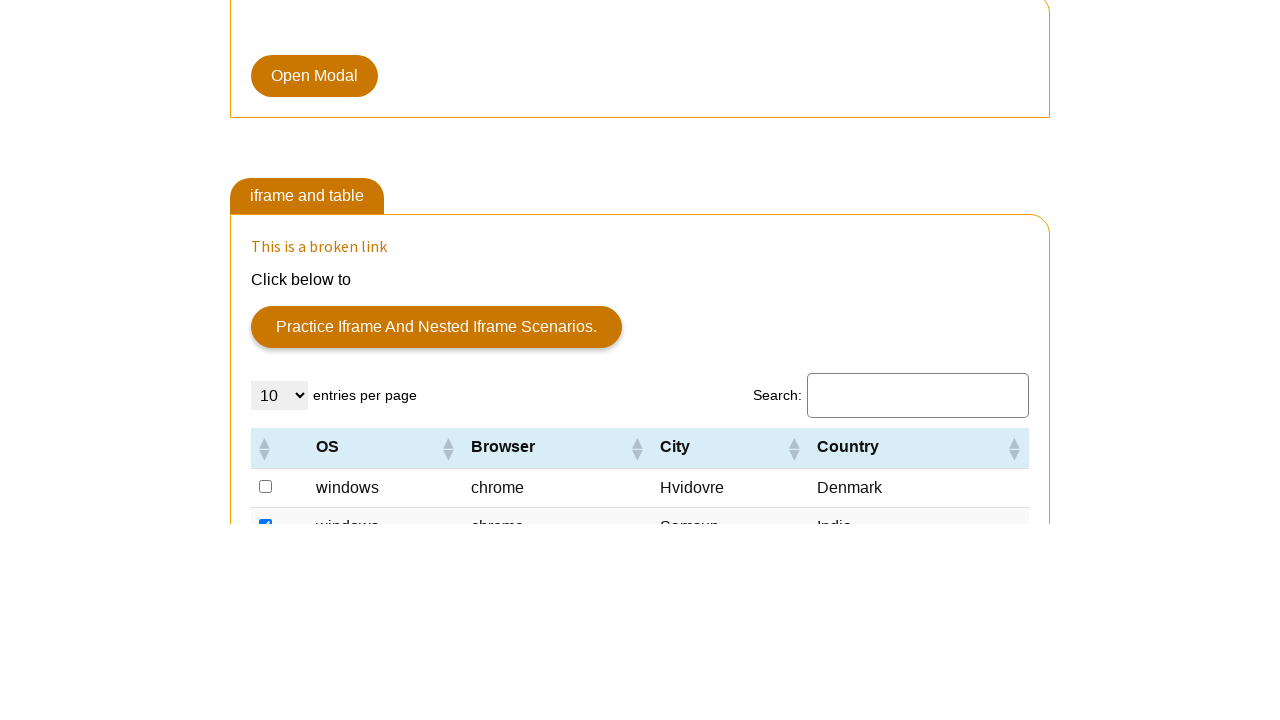

Clicked checkbox 2 of 8 for India row at (266, 361) on xpath=//td[text()='India']//preceding-sibling::td/input[@type='checkbox'] >> nth
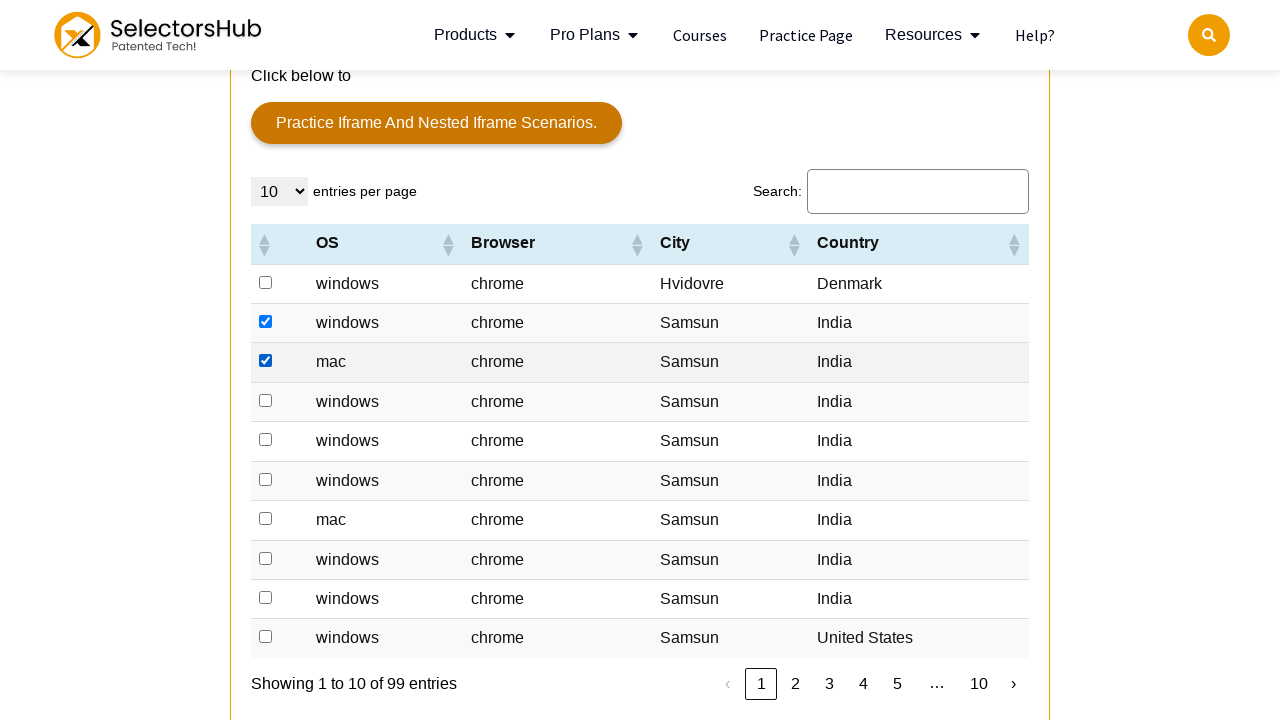

Clicked checkbox 3 of 8 for India row at (266, 400) on xpath=//td[text()='India']//preceding-sibling::td/input[@type='checkbox'] >> nth
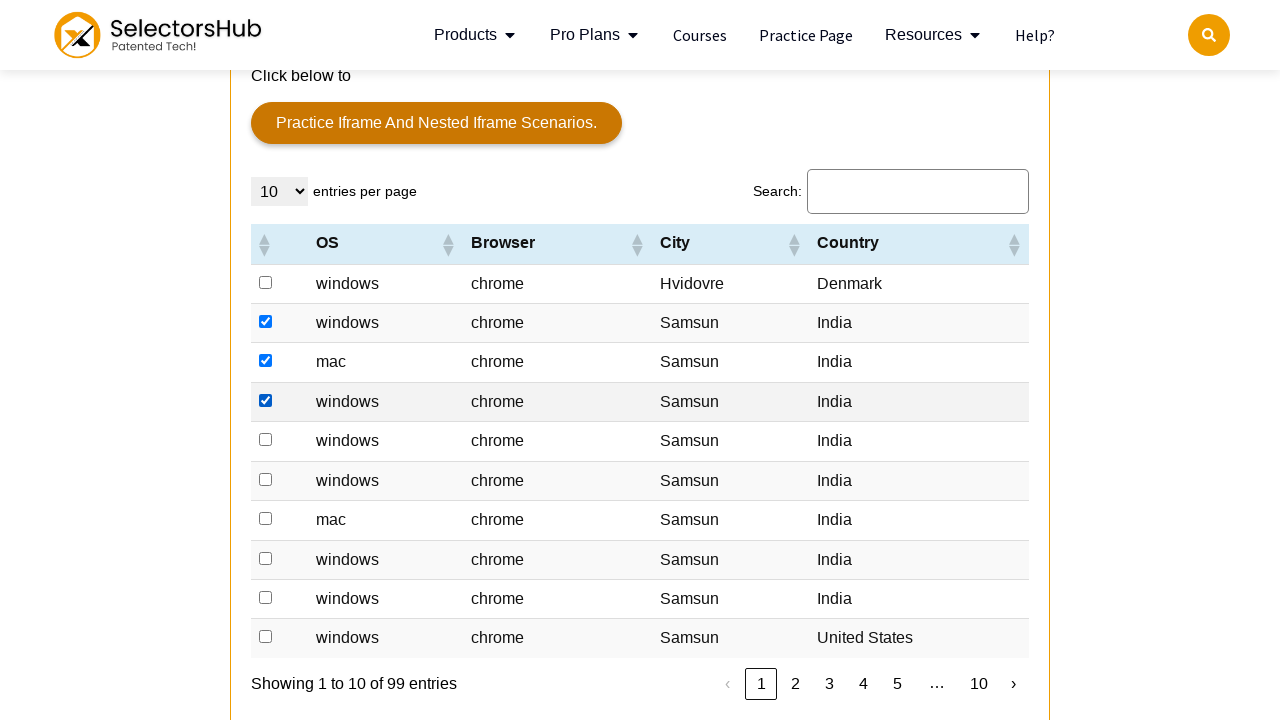

Clicked checkbox 4 of 8 for India row at (266, 440) on xpath=//td[text()='India']//preceding-sibling::td/input[@type='checkbox'] >> nth
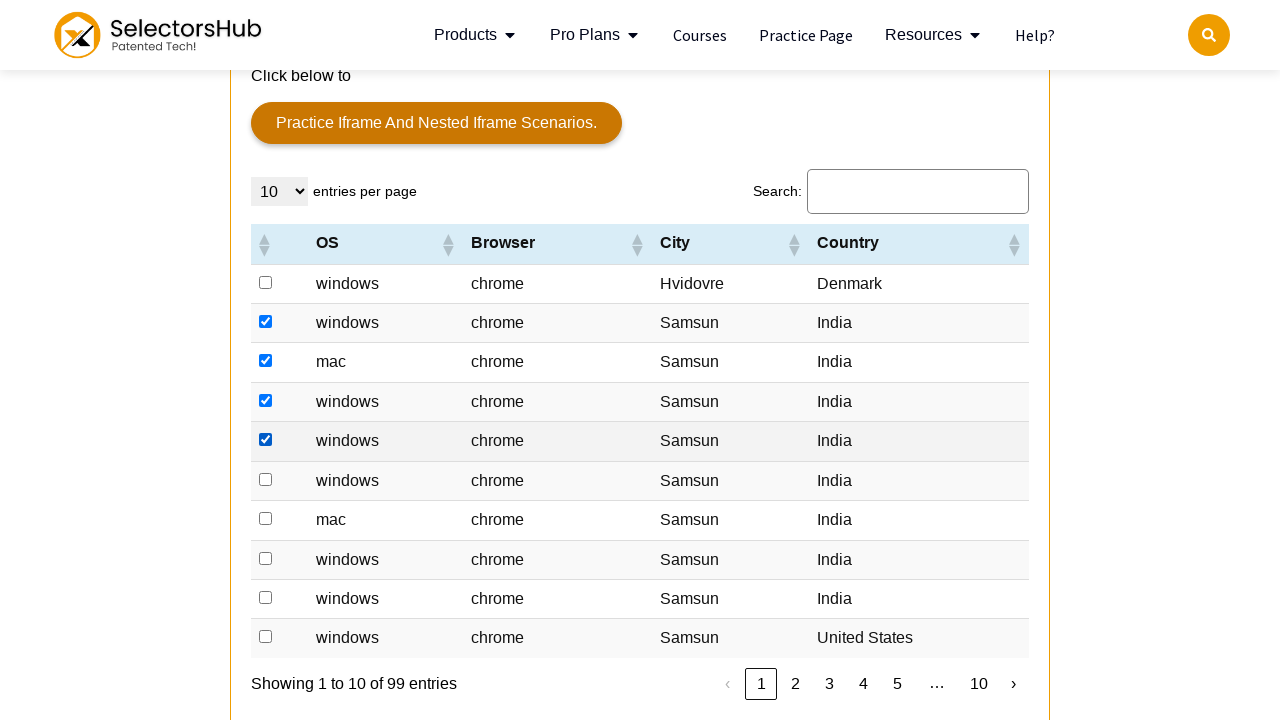

Clicked checkbox 5 of 8 for India row at (266, 479) on xpath=//td[text()='India']//preceding-sibling::td/input[@type='checkbox'] >> nth
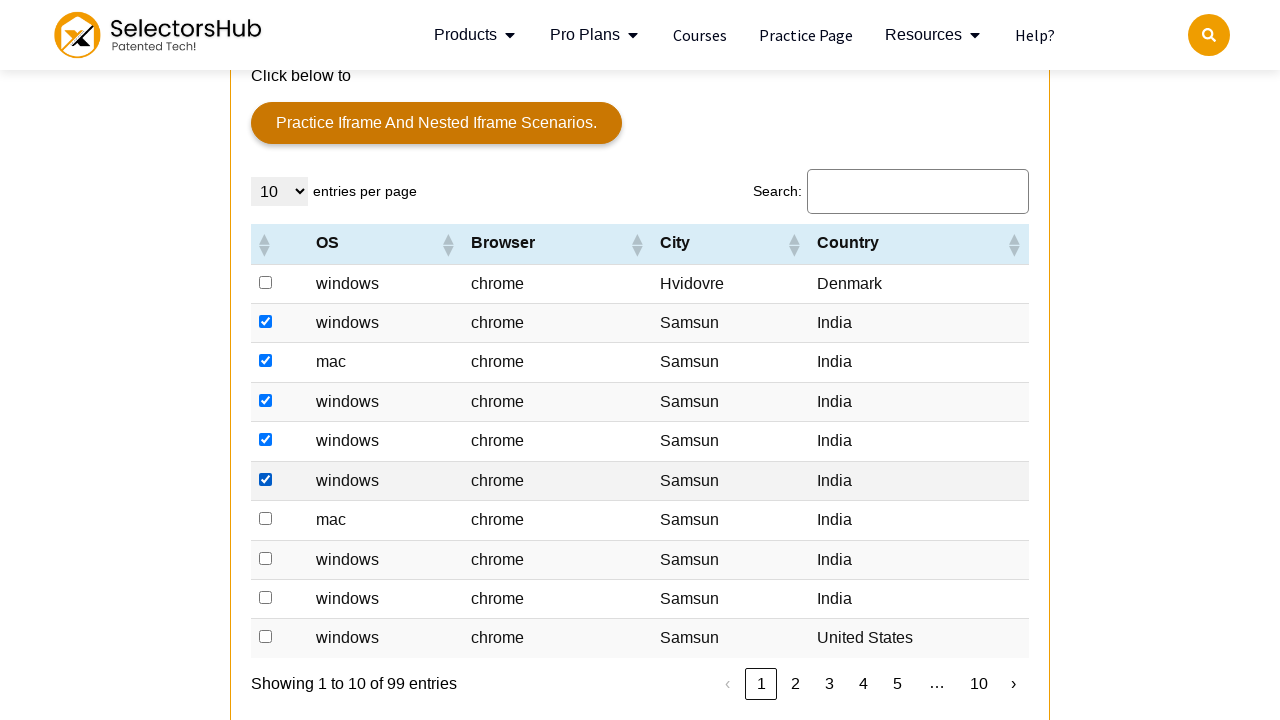

Clicked checkbox 6 of 8 for India row at (266, 519) on xpath=//td[text()='India']//preceding-sibling::td/input[@type='checkbox'] >> nth
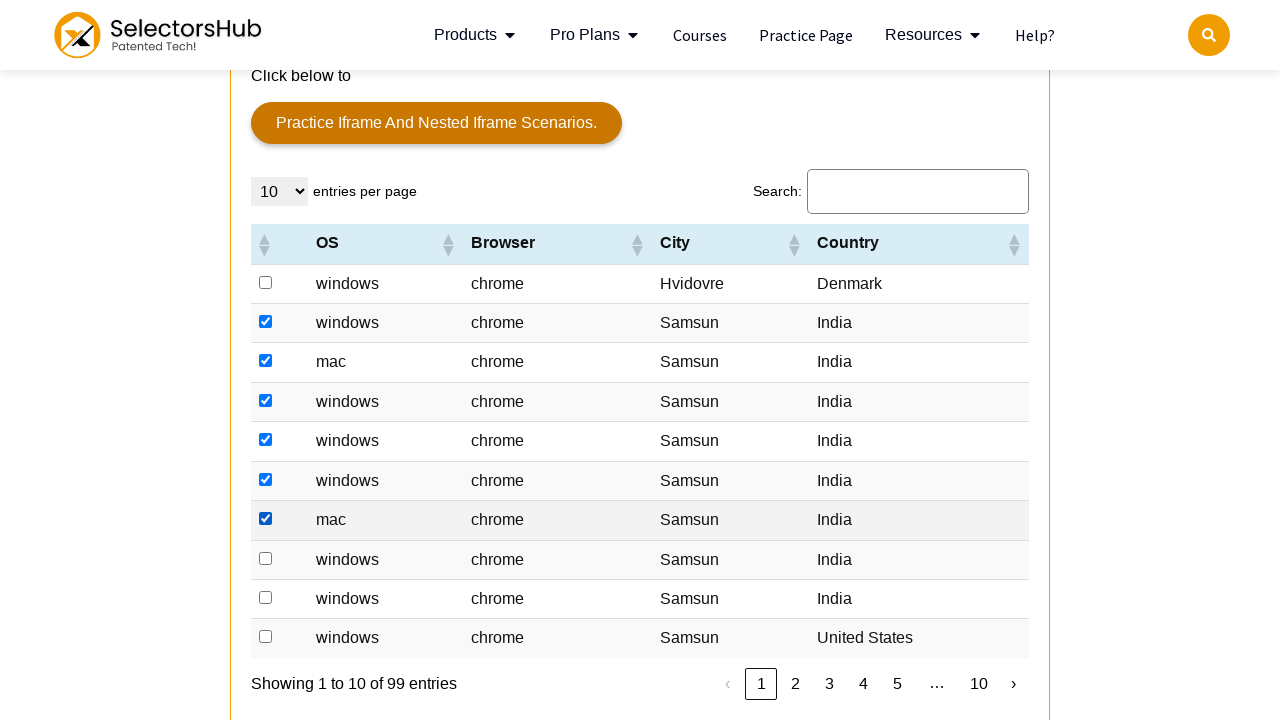

Clicked checkbox 7 of 8 for India row at (266, 558) on xpath=//td[text()='India']//preceding-sibling::td/input[@type='checkbox'] >> nth
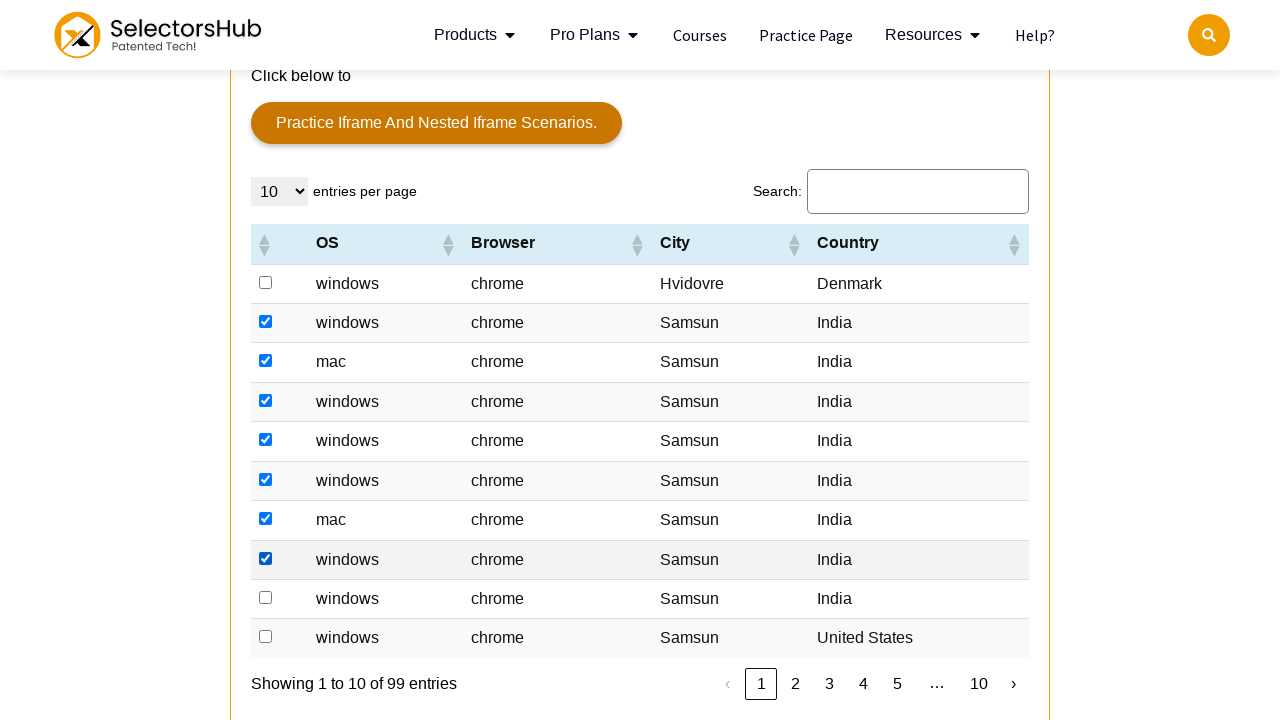

Clicked checkbox 8 of 8 for India row at (266, 597) on xpath=//td[text()='India']//preceding-sibling::td/input[@type='checkbox'] >> nth
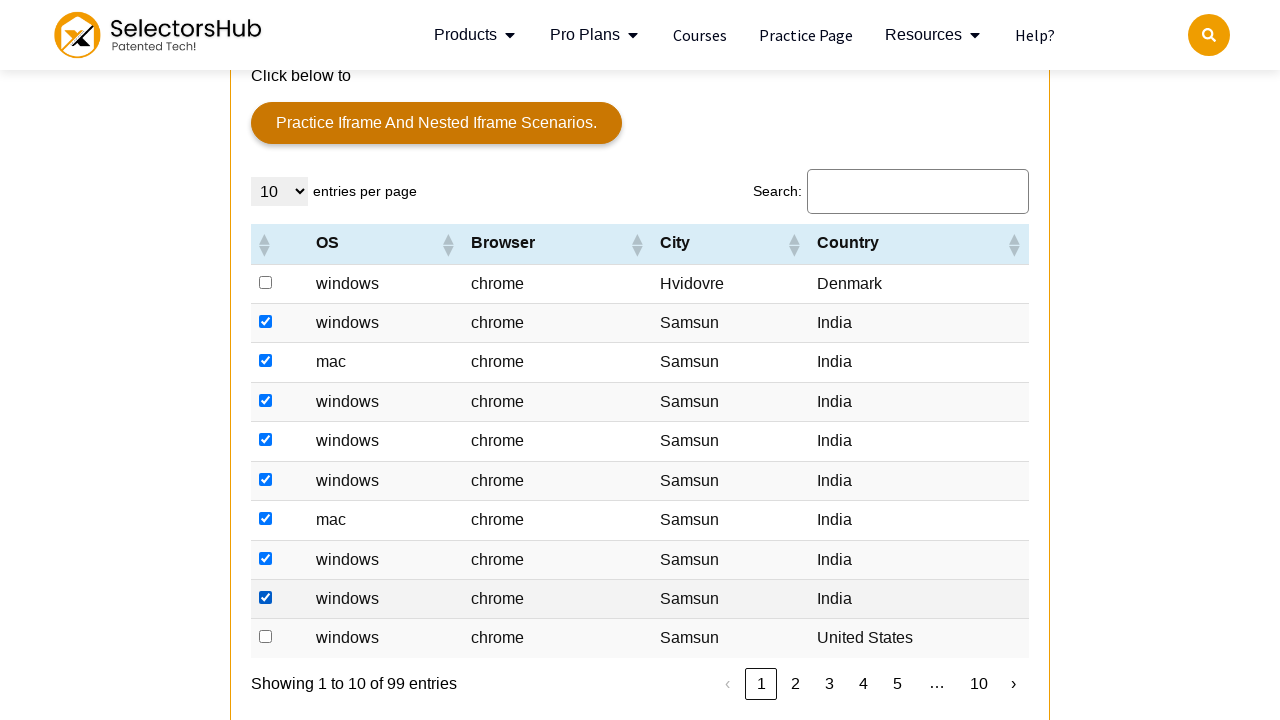

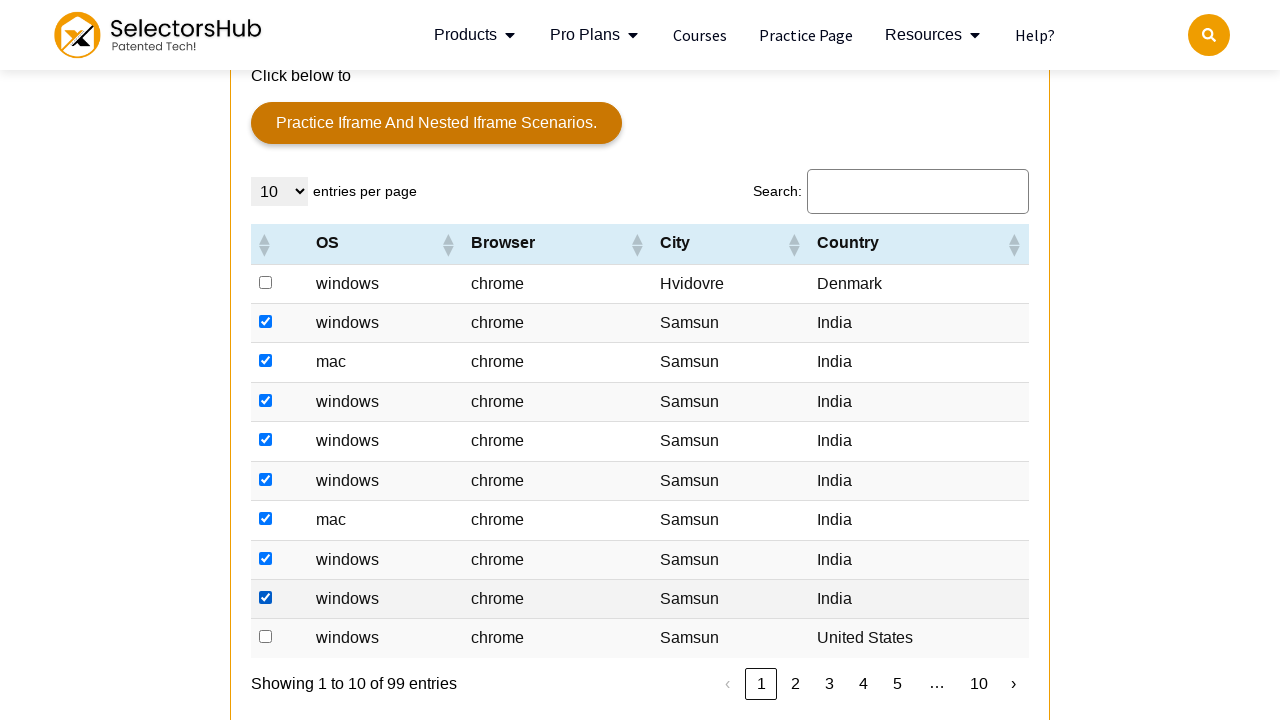